Navigates to the Sauce Demo login page and attempts to click a submit button element, demonstrating wait behavior when an element may not exist.

Starting URL: https://www.saucedemo.com/v1/

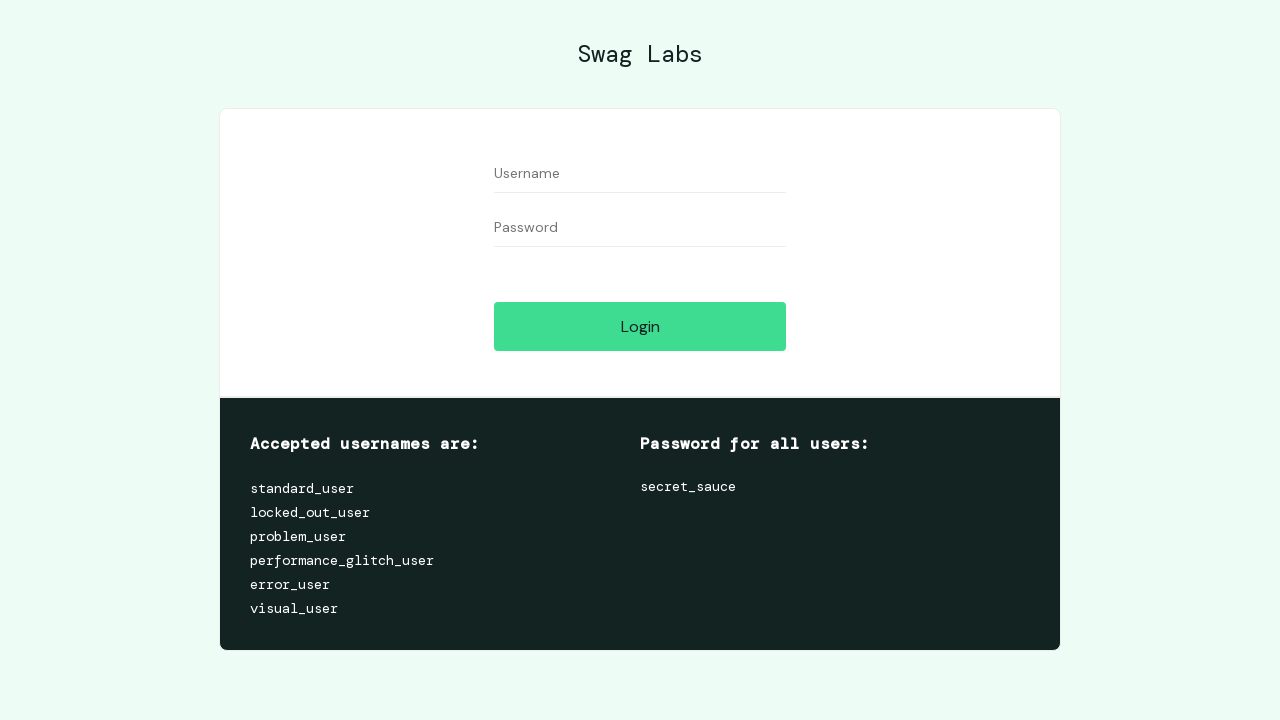

Navigated to Sauce Demo login page
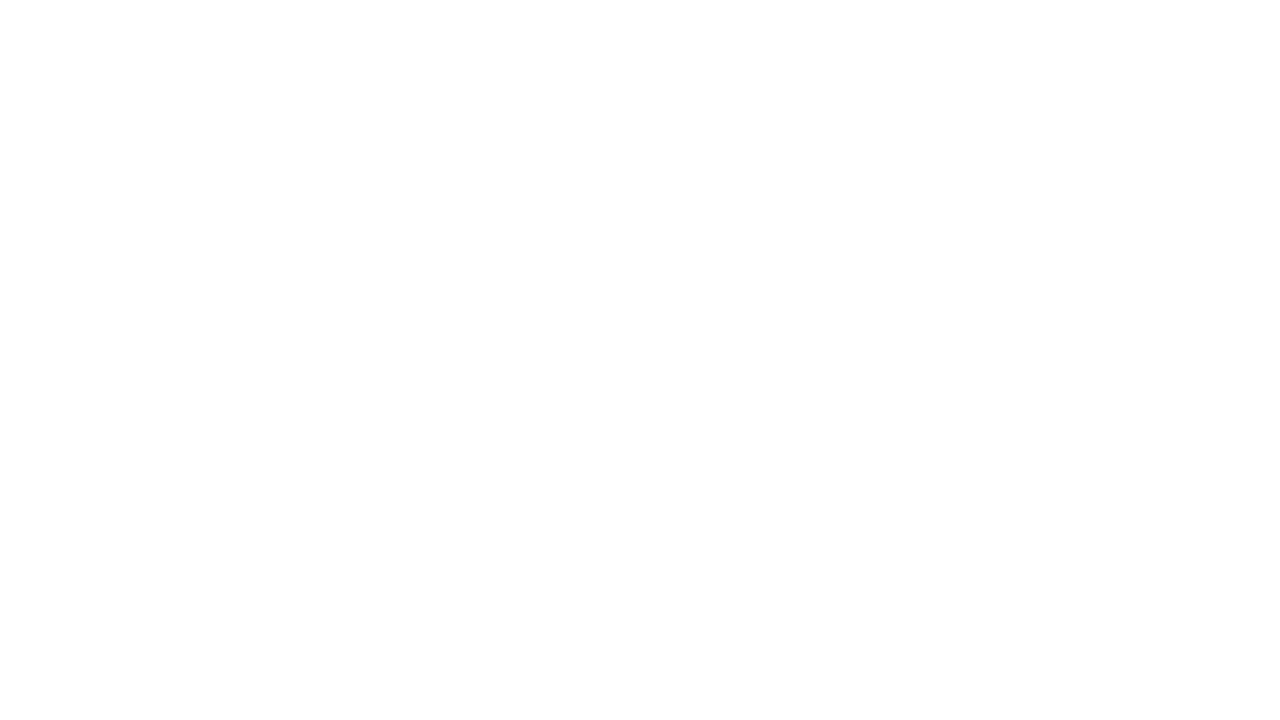

Element not found: Page.click: Timeout 10000ms exceeded.
Call log:
  - waiting for locator("#submit1")
 on #submit1
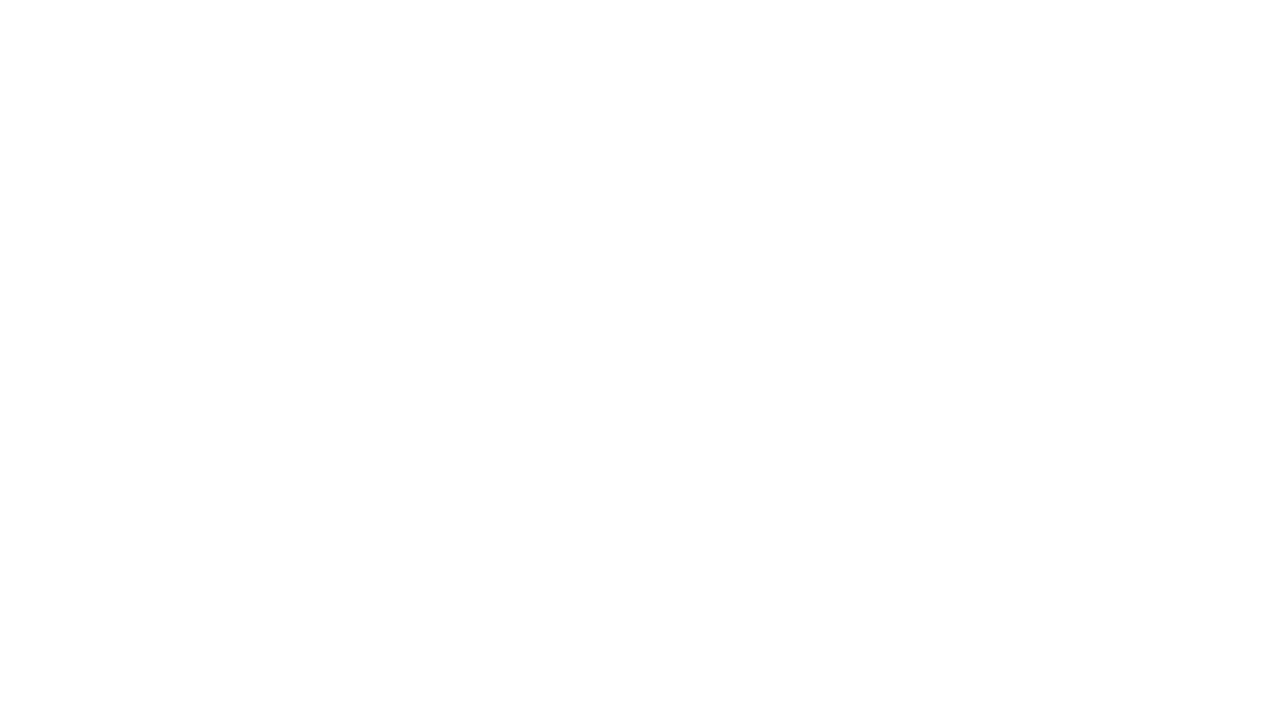

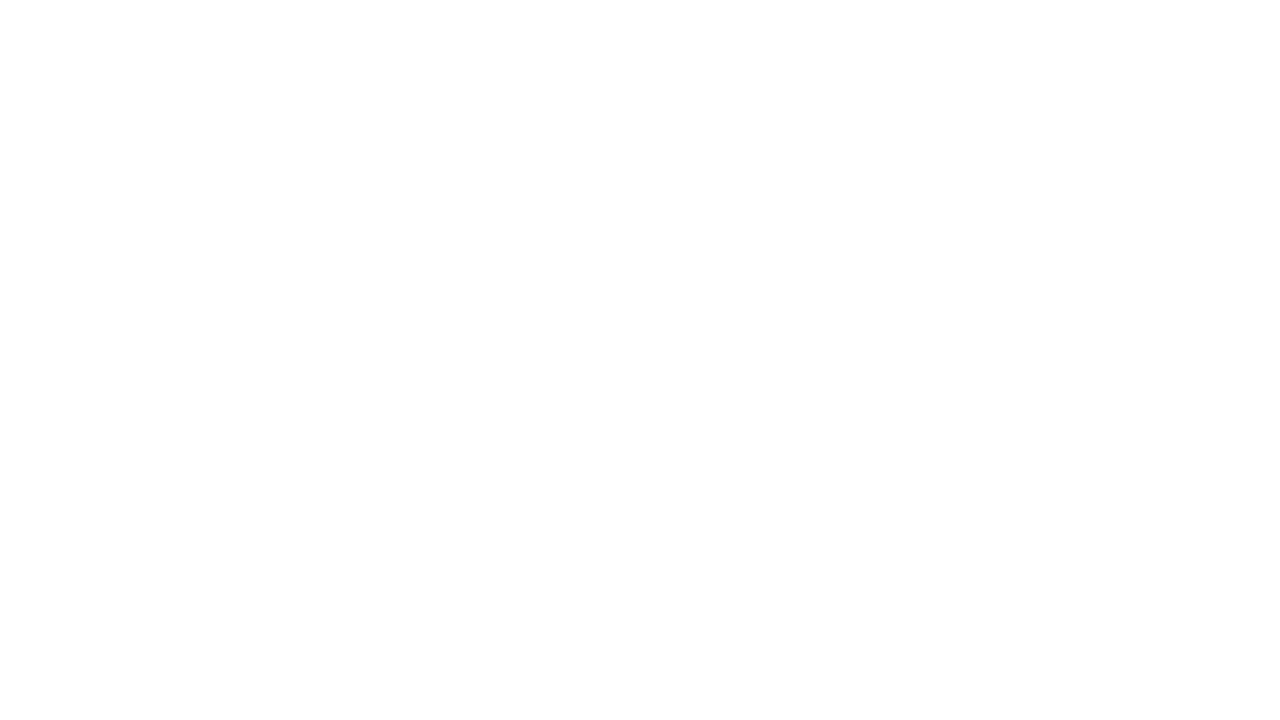